Tests JavaScript alert handling by clicking a button that triggers an alert, accepting it, then reading a value from the page, calculating a mathematical result, and submitting it as an answer.

Starting URL: http://suninjuly.github.io/alert_accept.html

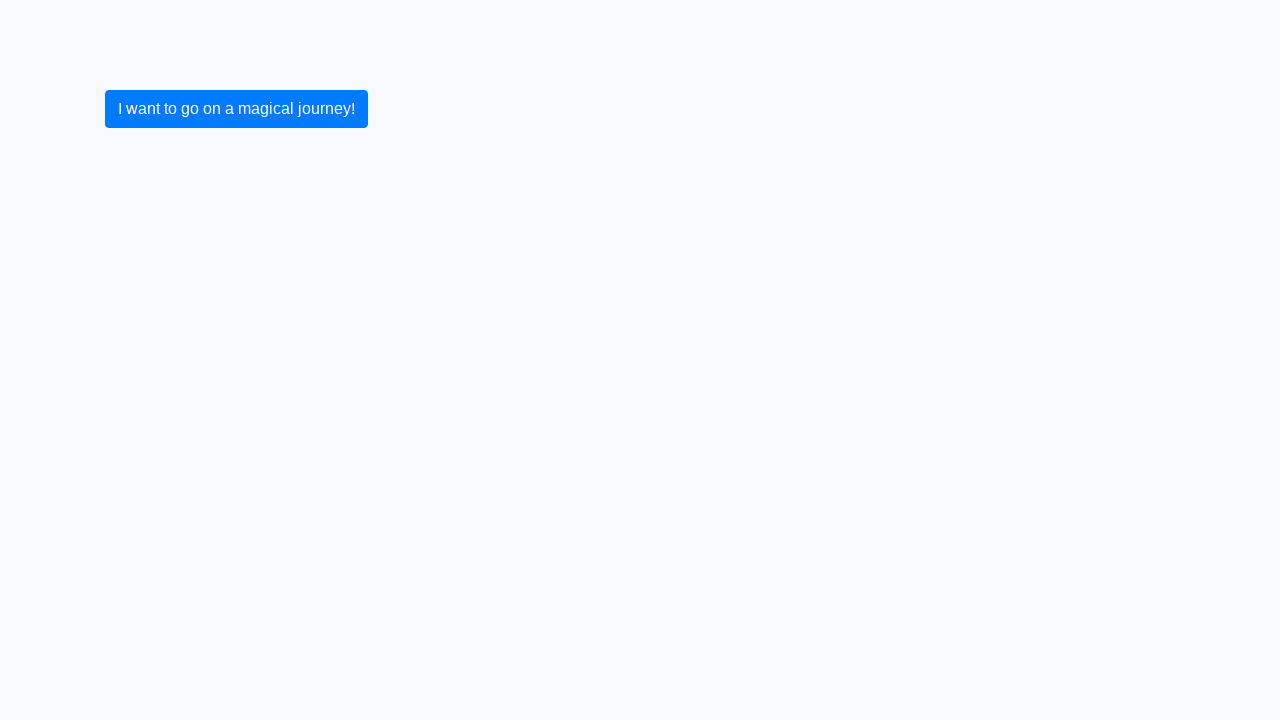

Set up dialog handler to accept JavaScript alerts
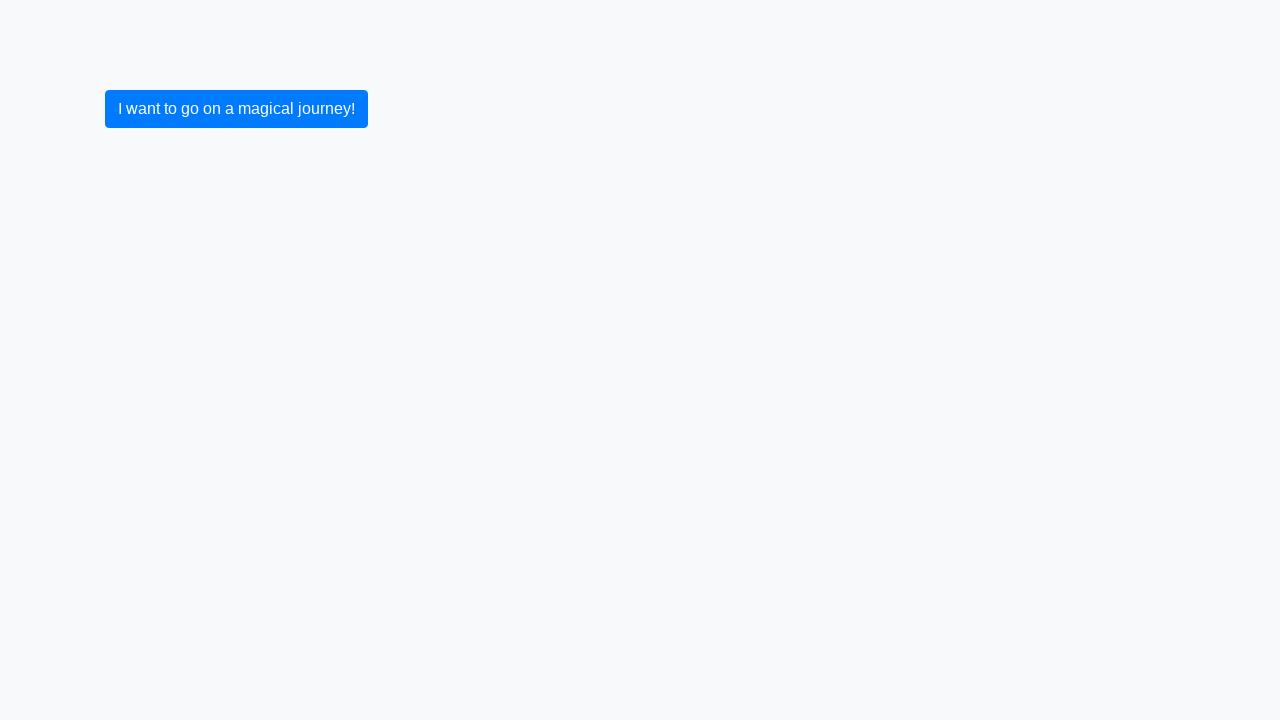

Clicked button to trigger alert at (236, 109) on button.btn
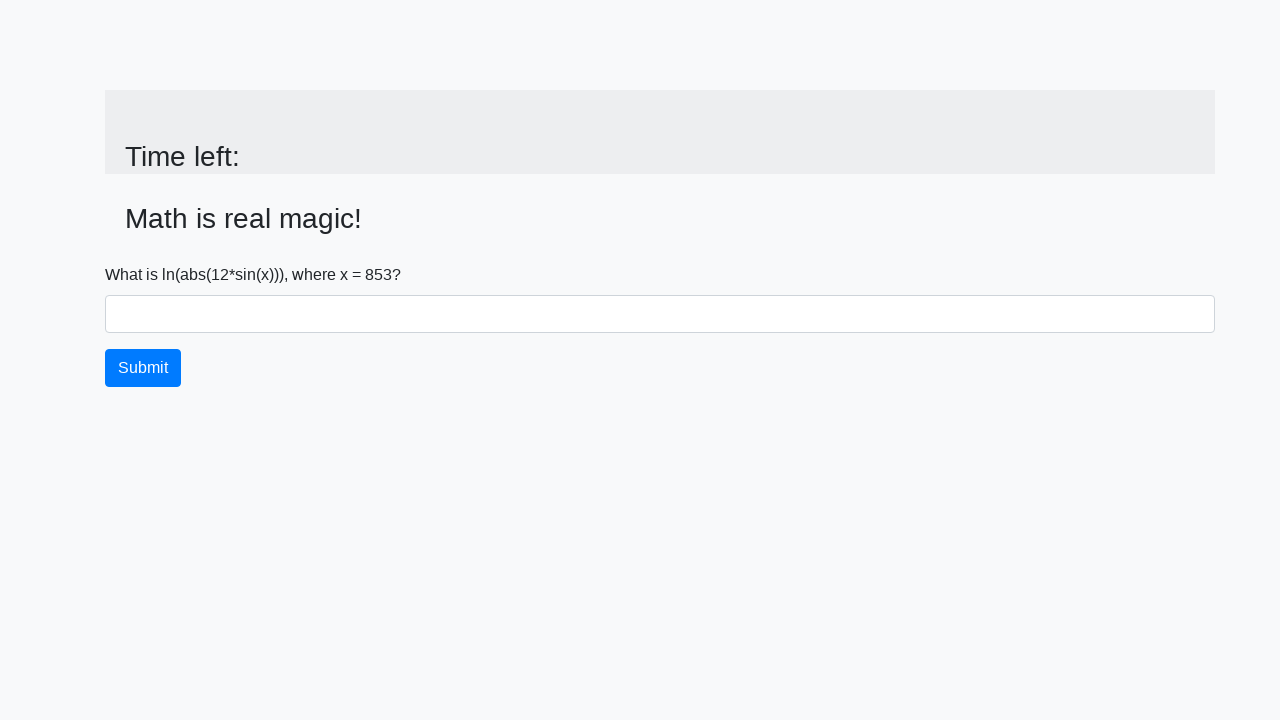

Alert accepted and input value field loaded
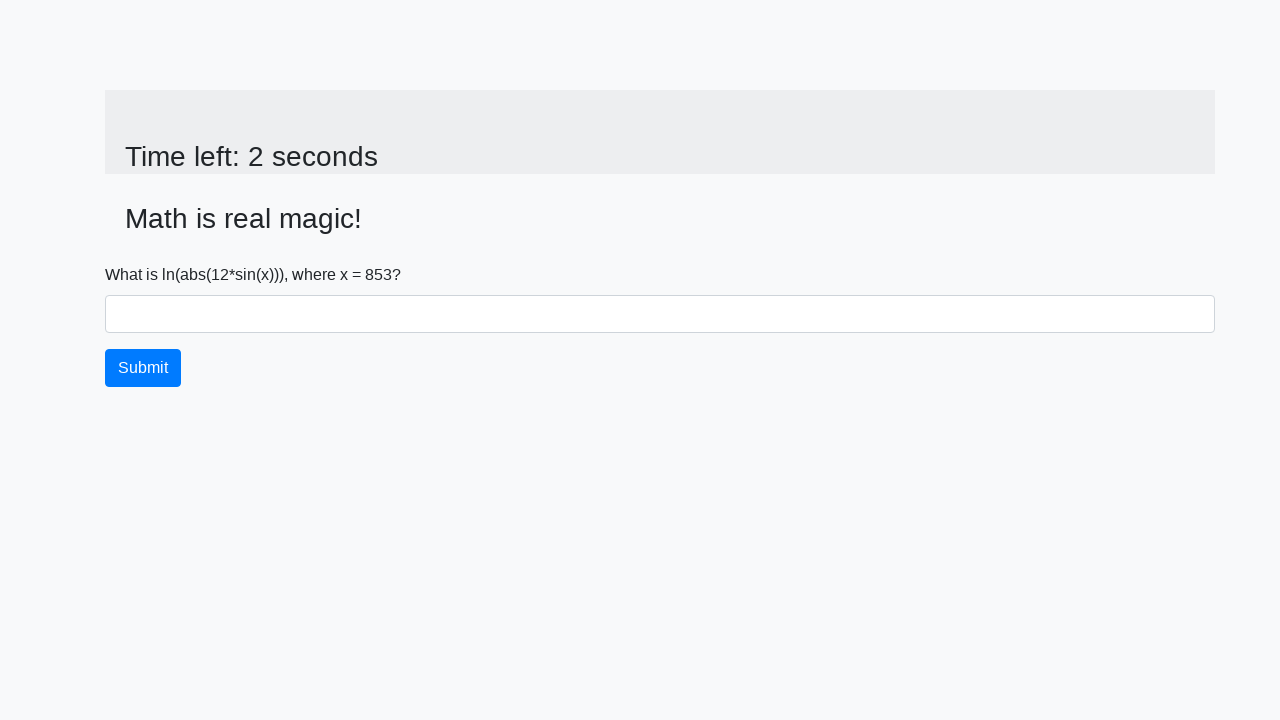

Retrieved x value from page: 853
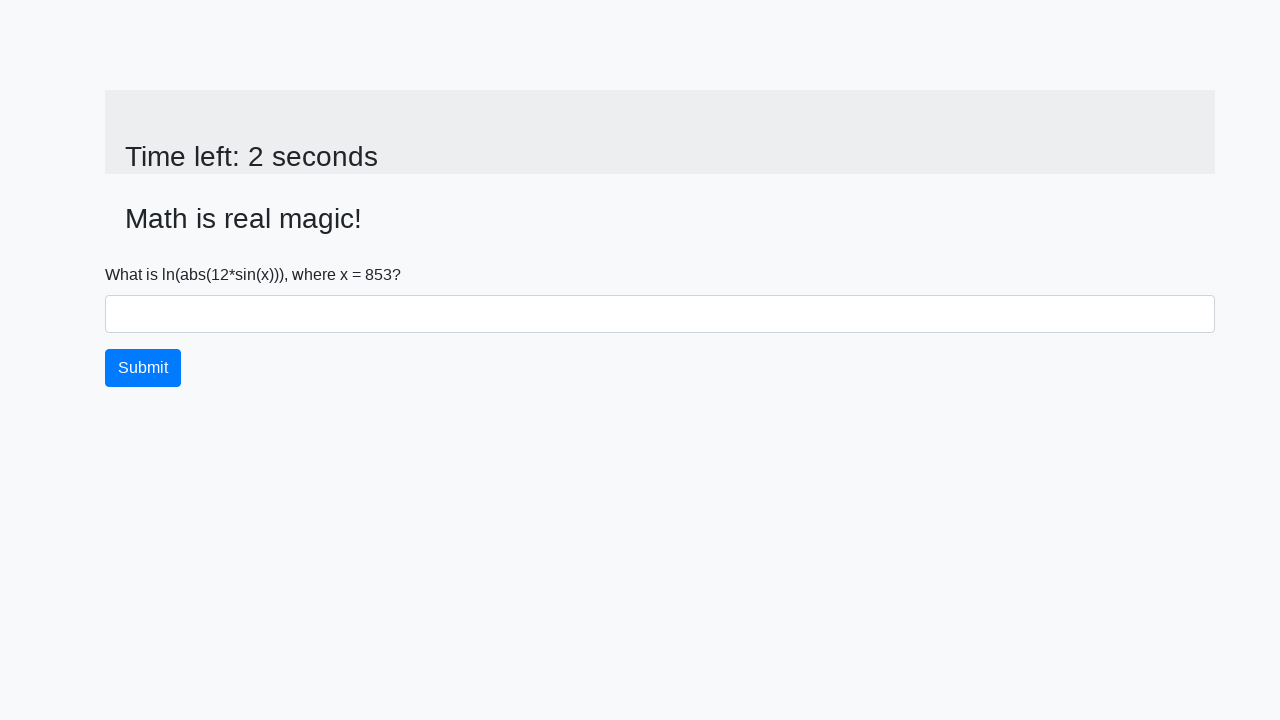

Calculated mathematical result: 2.4832471659126663
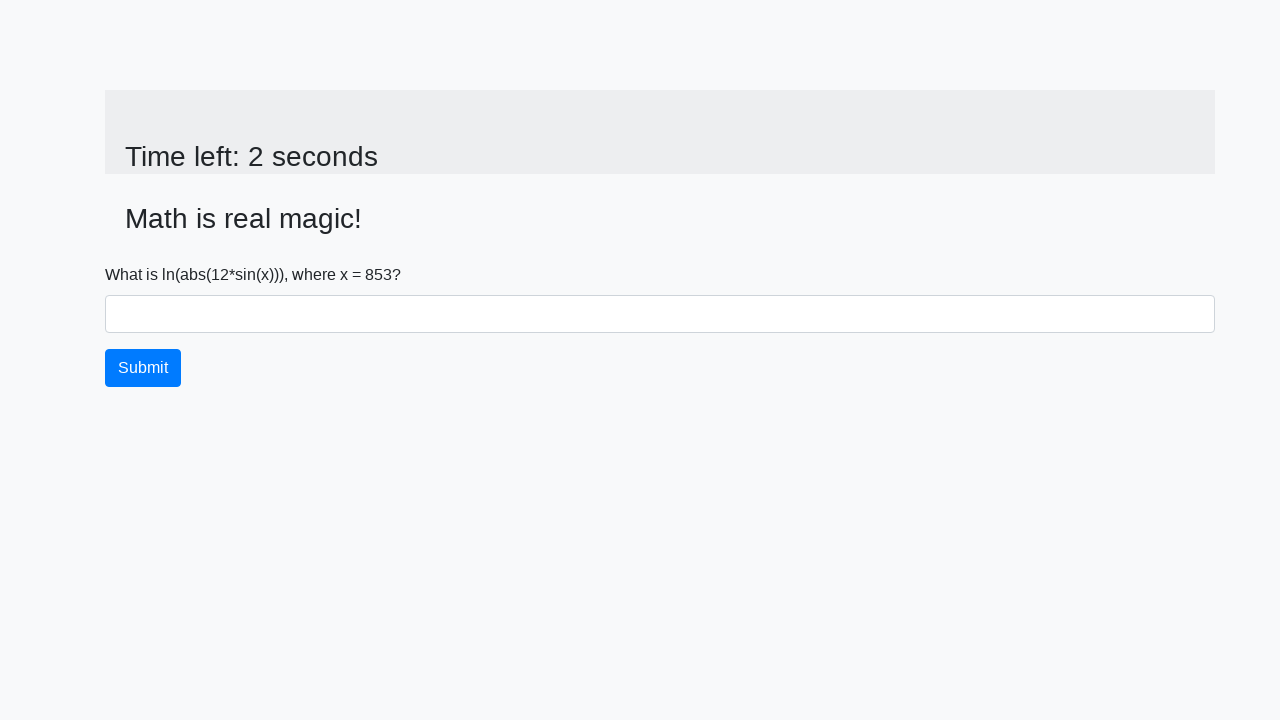

Filled answer field with calculated result on #answer
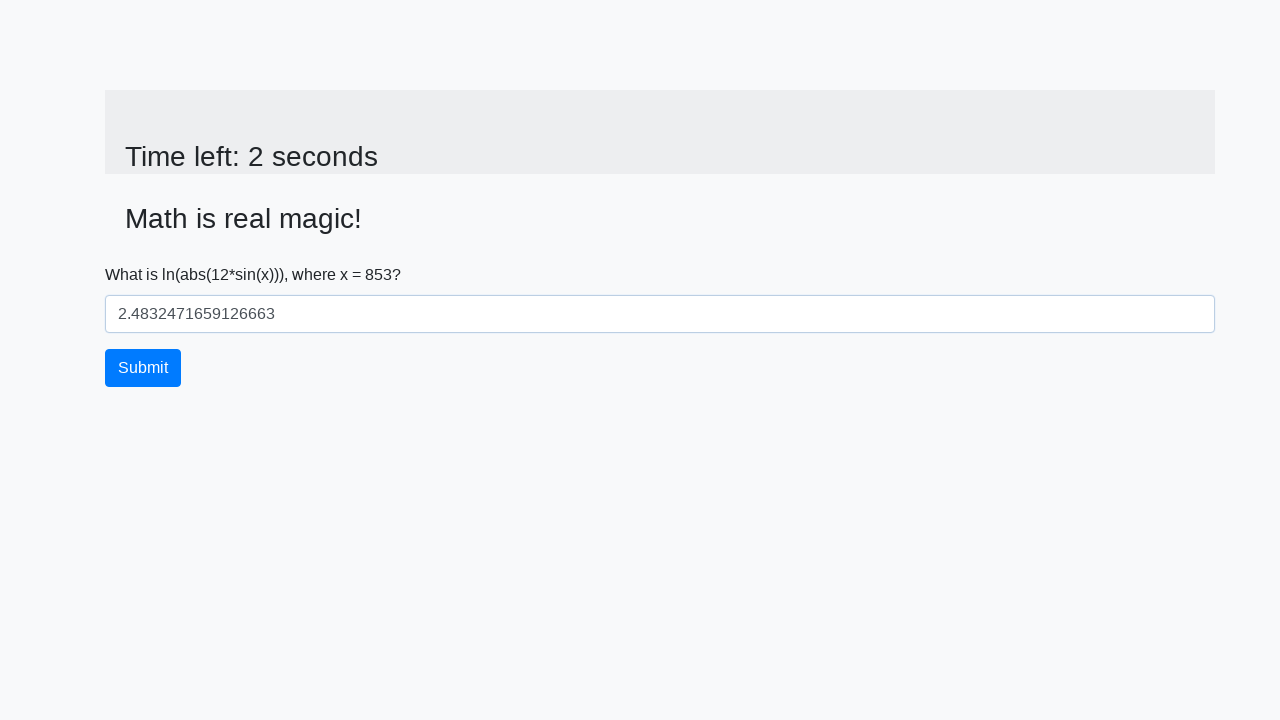

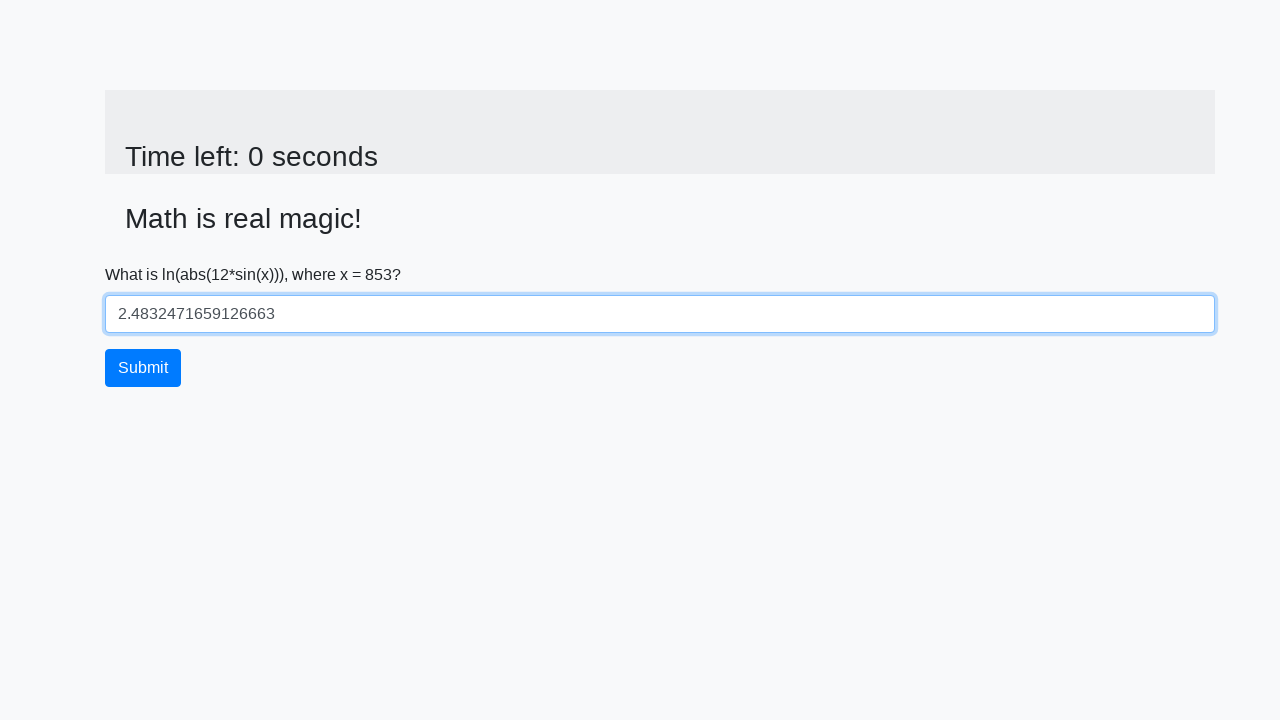